Tests drag and drop functionality by dragging element A to element B and verifying the elements swap positions

Starting URL: https://practice.expandtesting.com/drag-and-drop

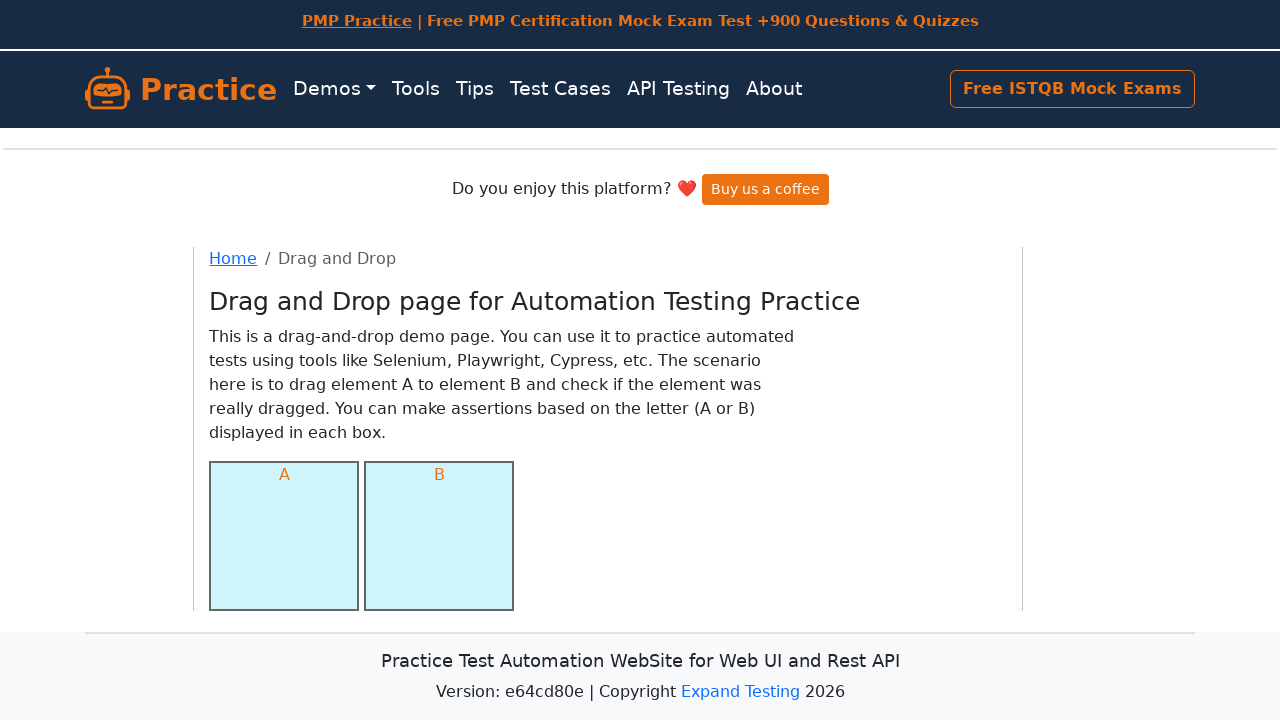

Verified element A is present in column-a
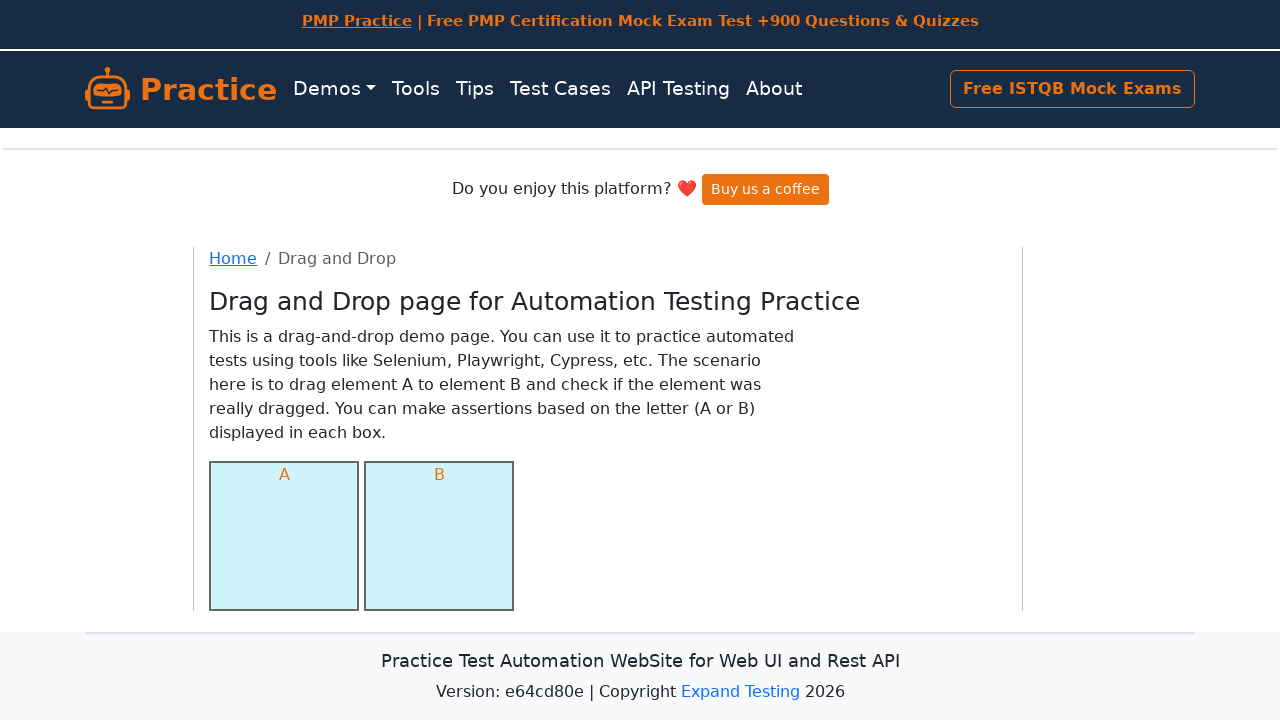

Verified element B is present in column-b
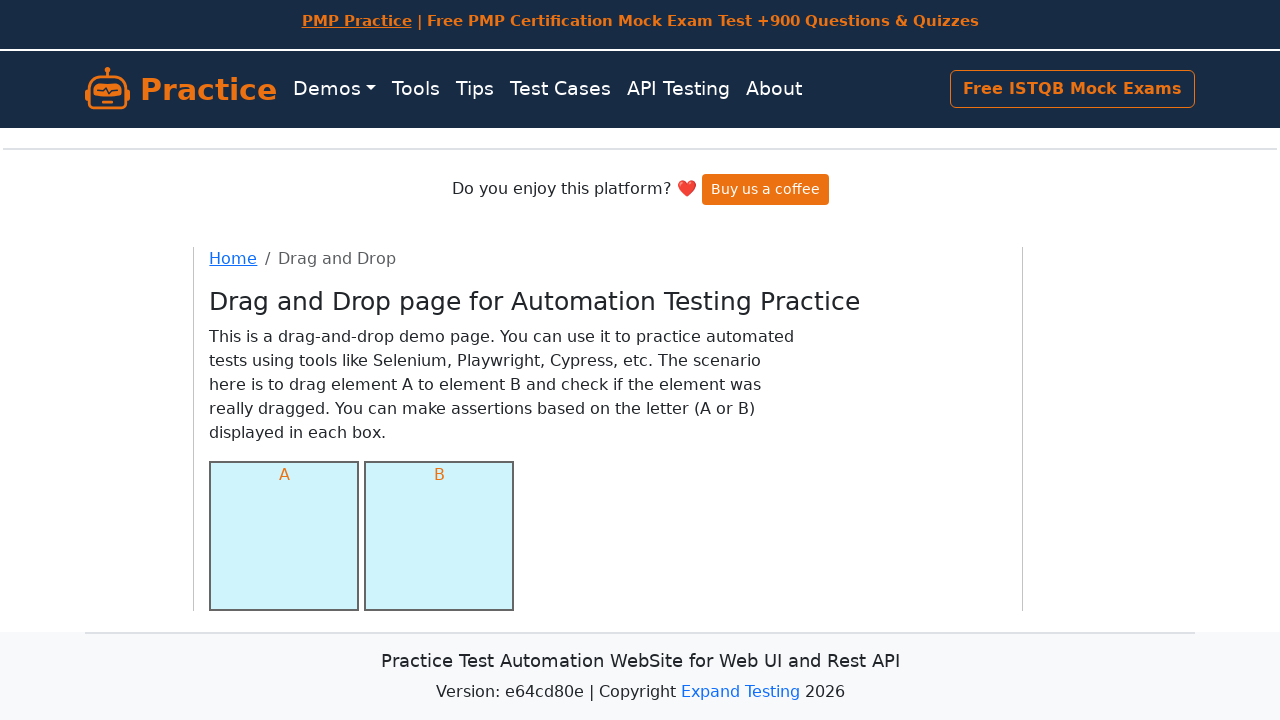

Located source element A
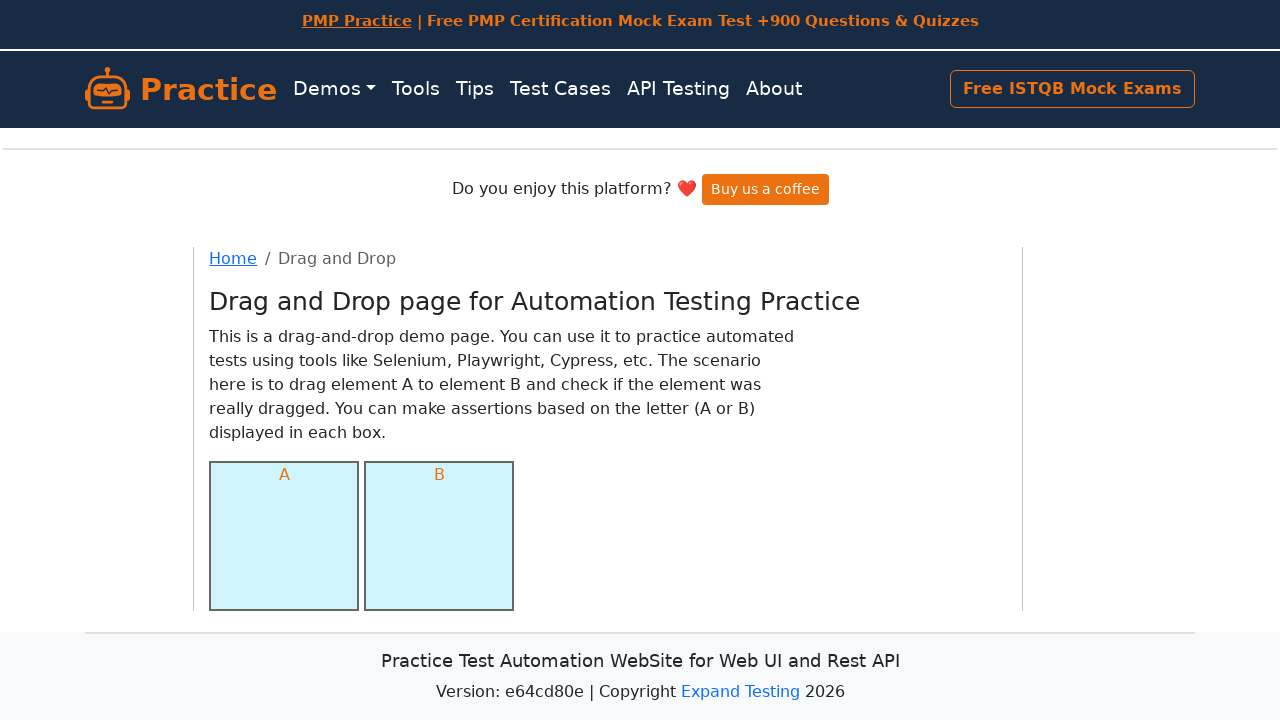

Located target element B
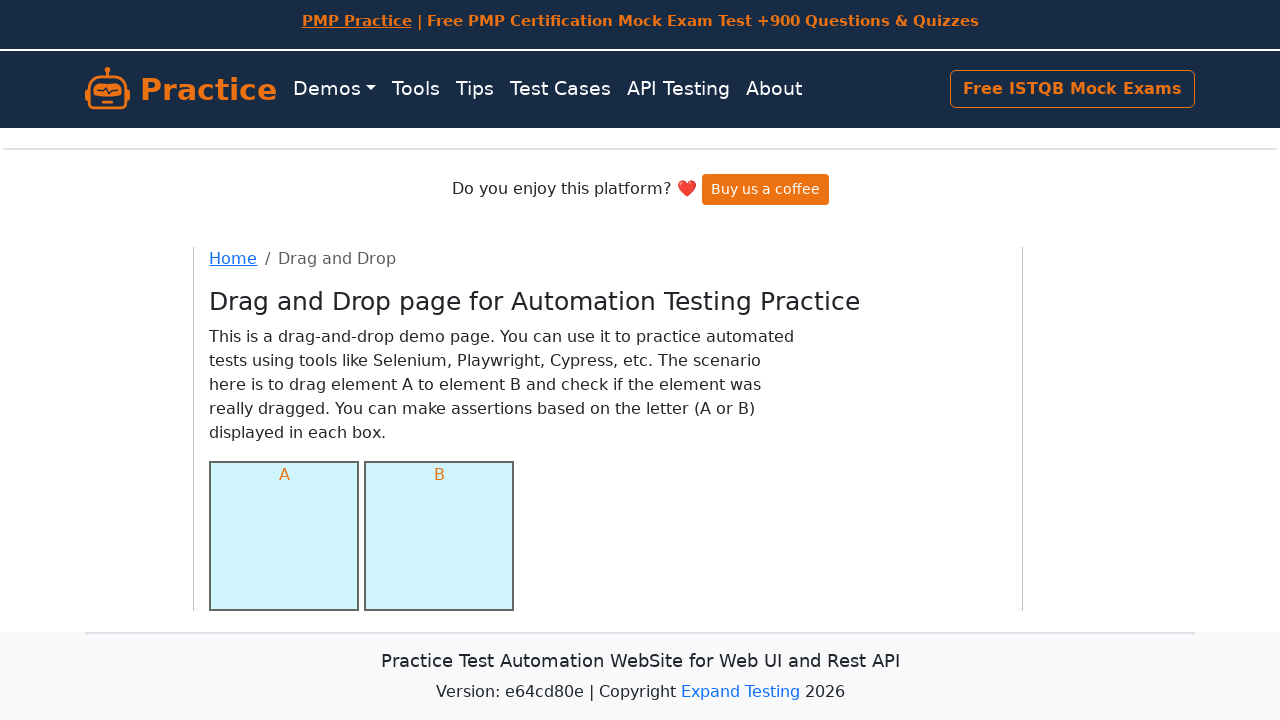

Dragged element A to element B at (439, 536)
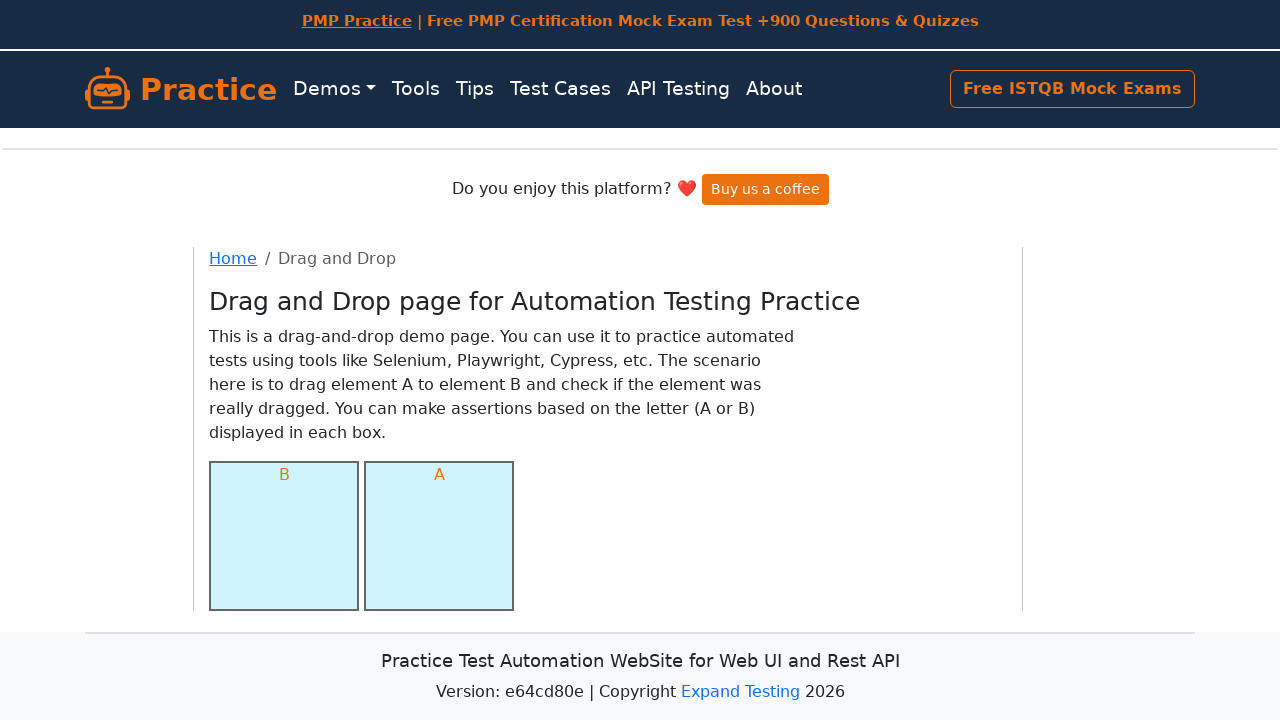

Verified element B is now in column-a after drag and drop
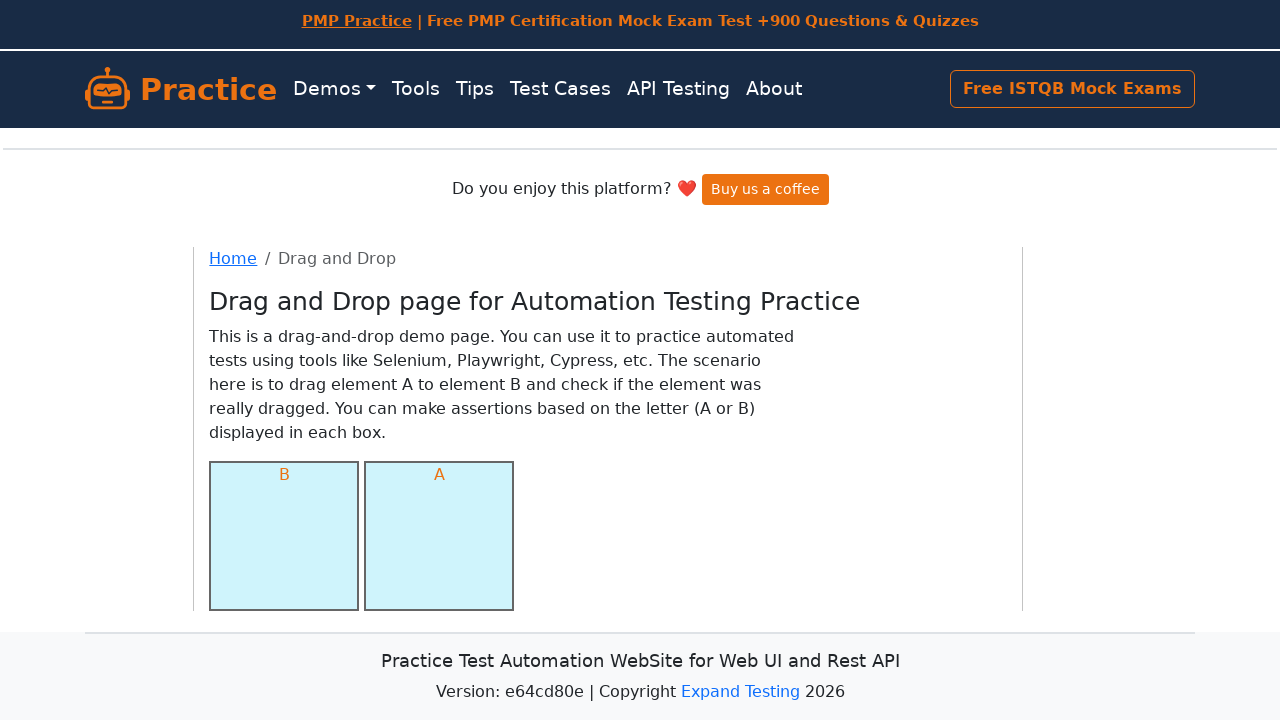

Verified element A is now in column-b after drag and drop - elements successfully swapped
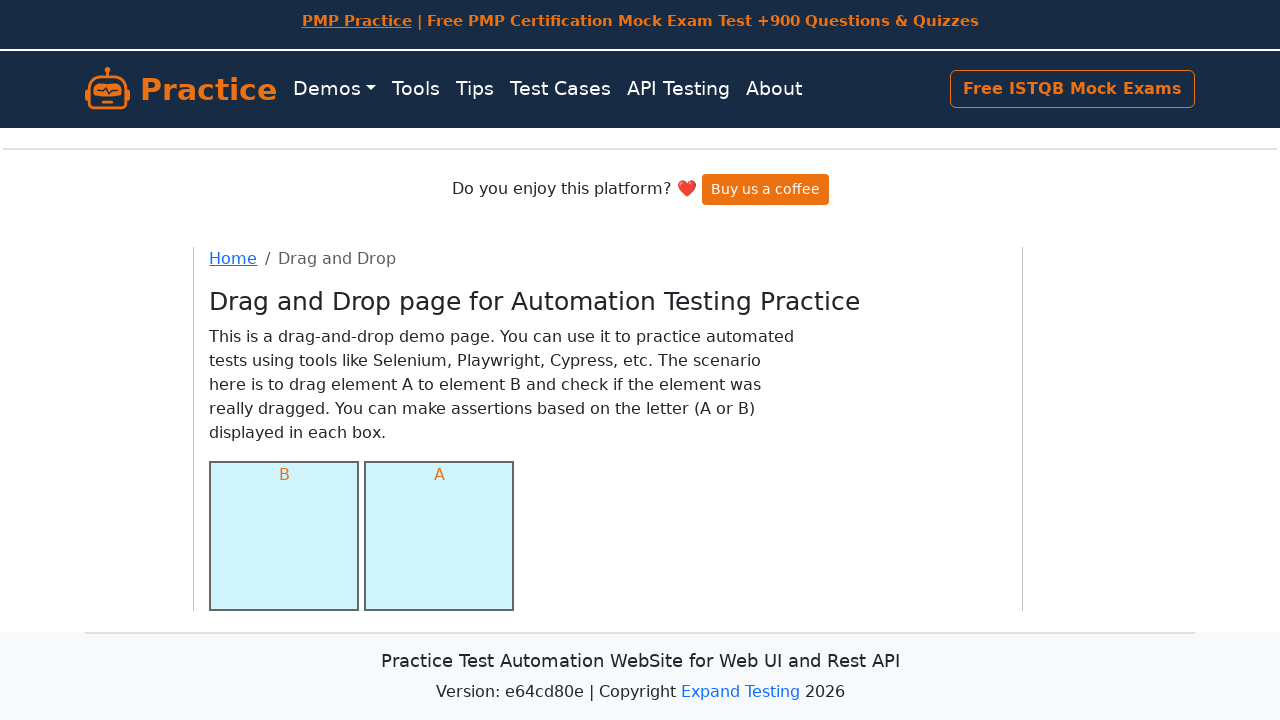

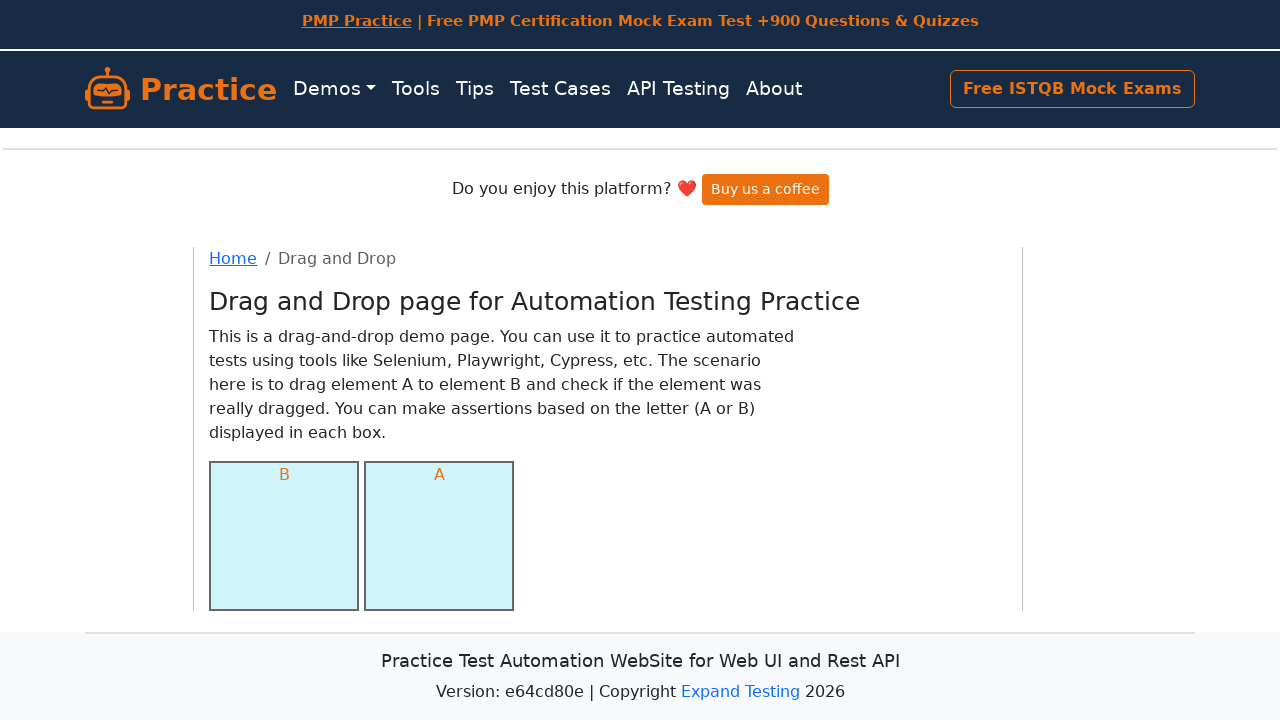